Tests JavaScript alert and confirm dialog handling on a practice automation site by clicking alert buttons and interacting with the dialog boxes (accepting alerts and reading confirm dialog text).

Starting URL: https://rahulshettyacademy.com/AutomationPractice/

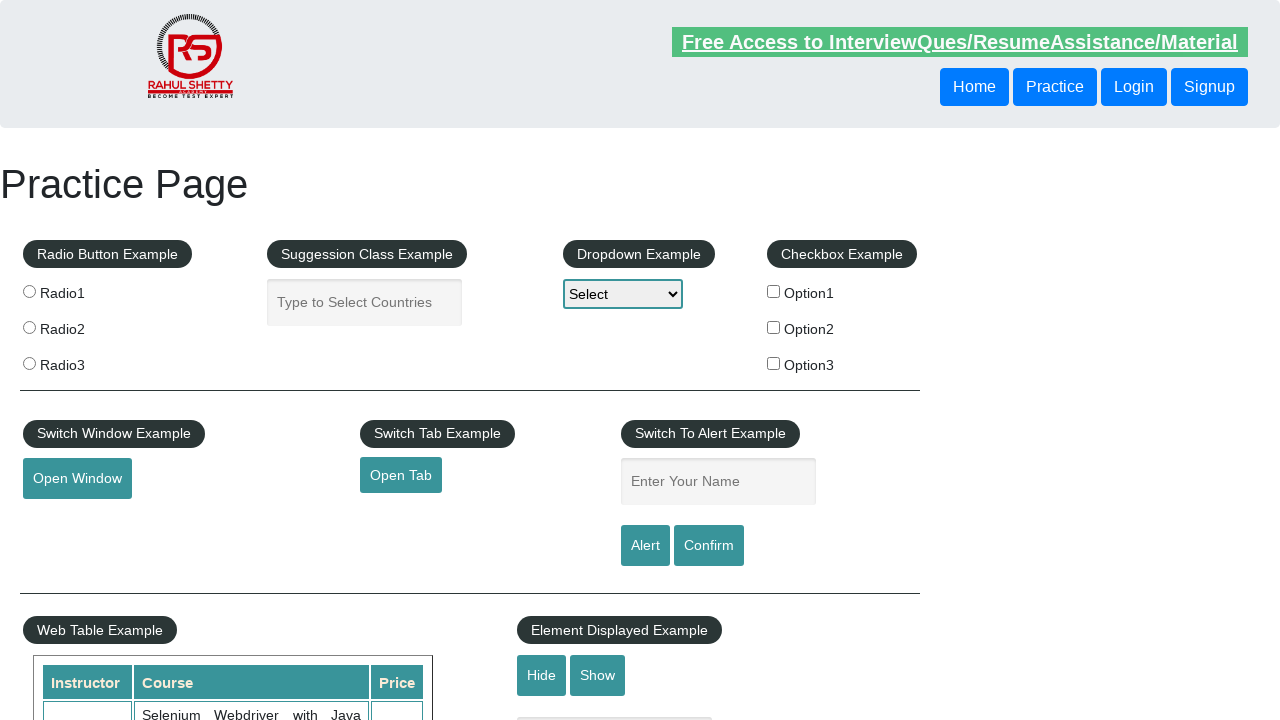

Clicked alert button to trigger OK alert dialog at (645, 546) on #alertbtn
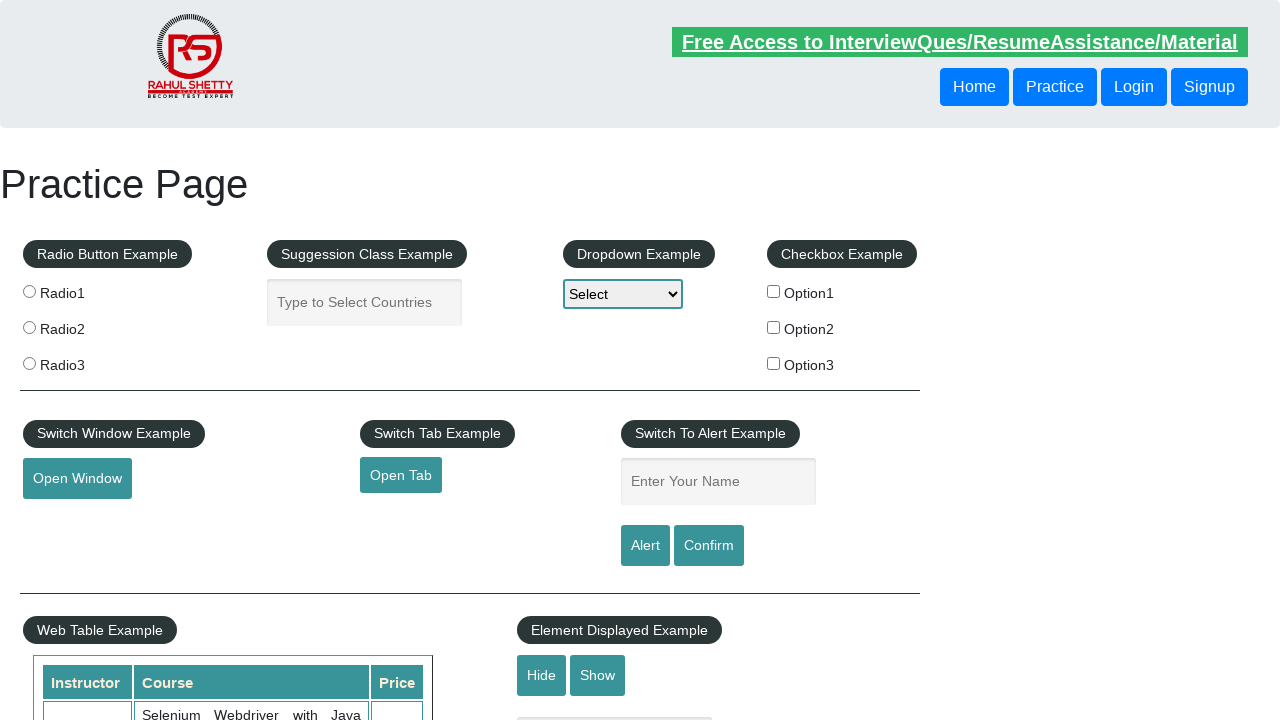

Set up dialog handler to accept alerts
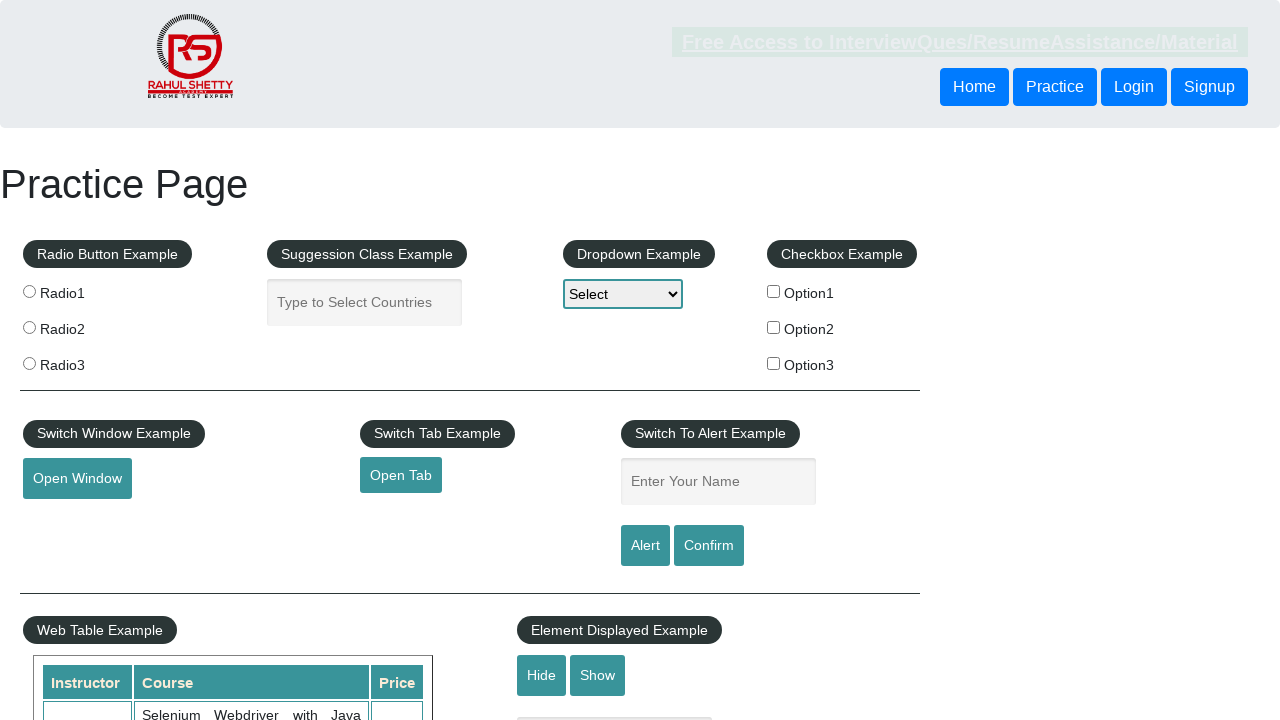

Waited for alert dialog to appear and be handled
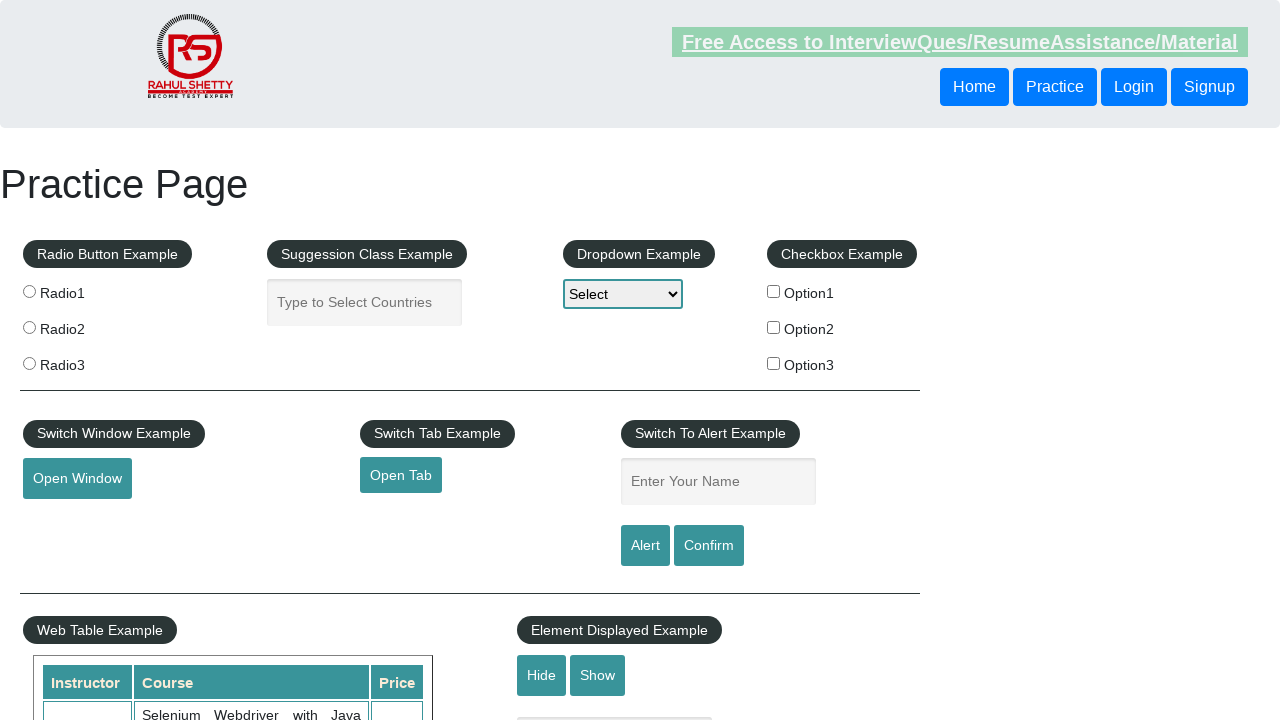

Set up dialog handler to read confirm text and dismiss
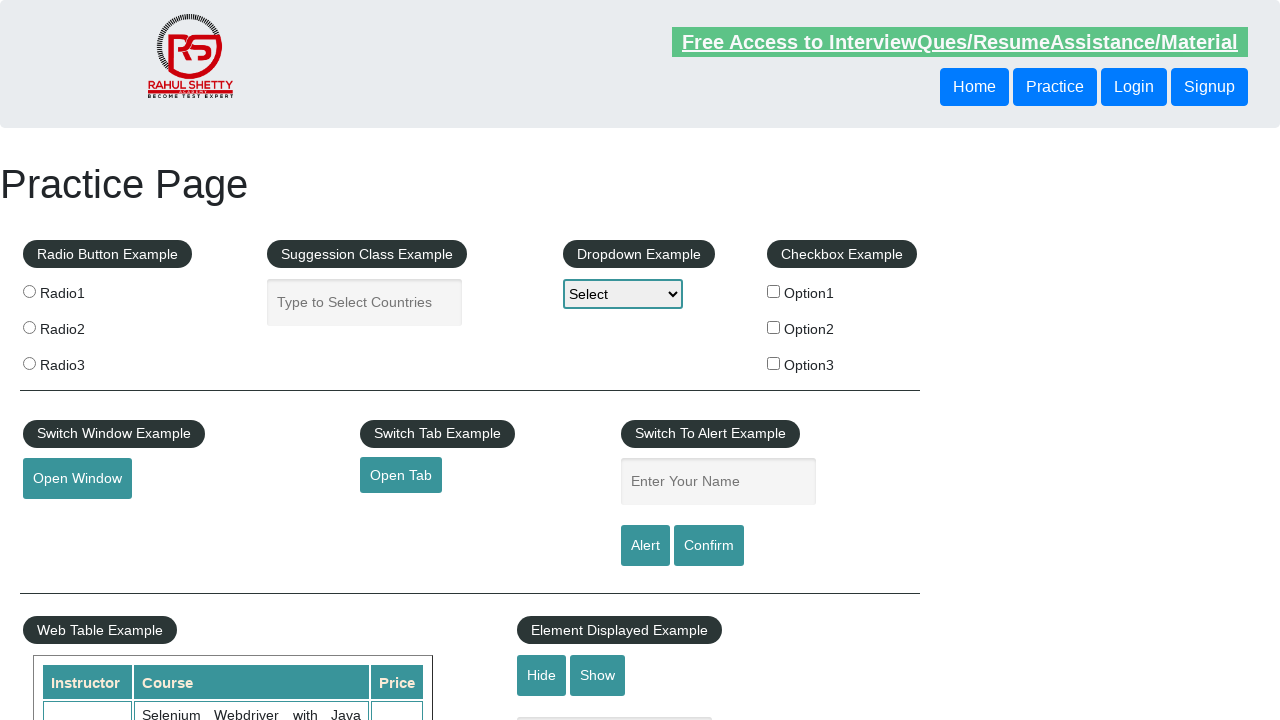

Clicked confirm button to trigger confirm dialog at (709, 546) on input[id='confirmbtn']
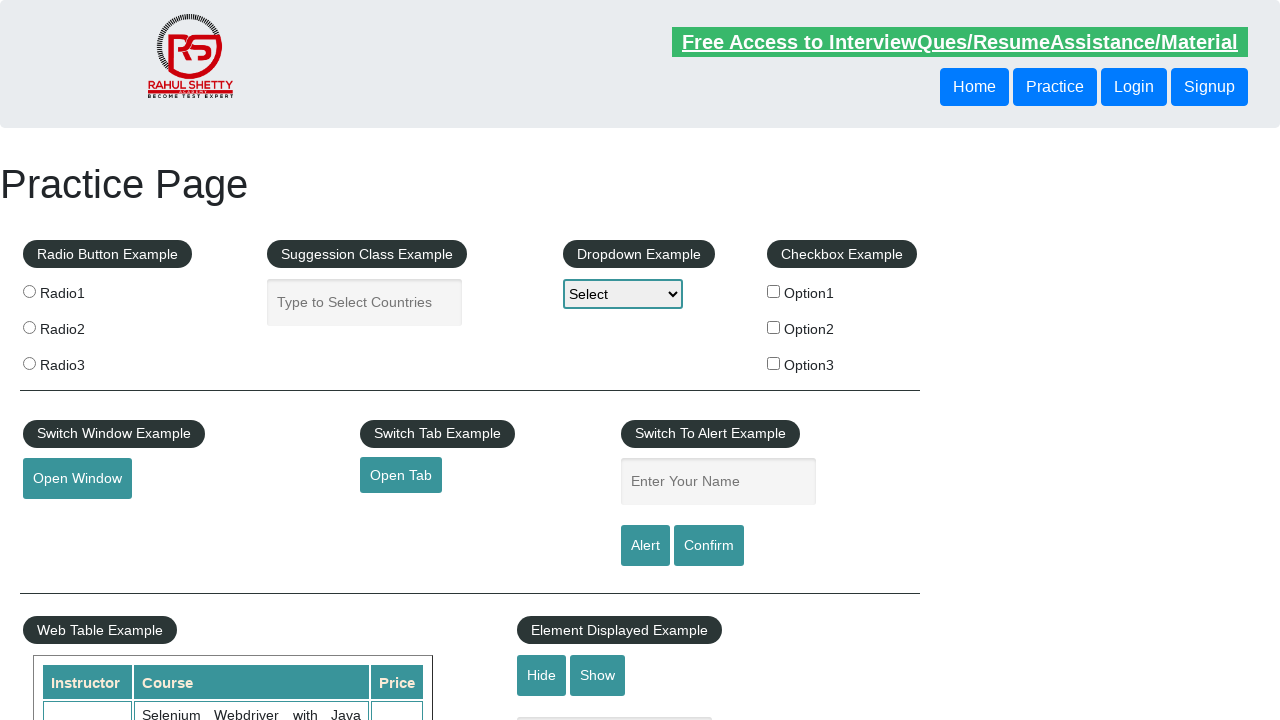

Waited for confirm dialog to be handled
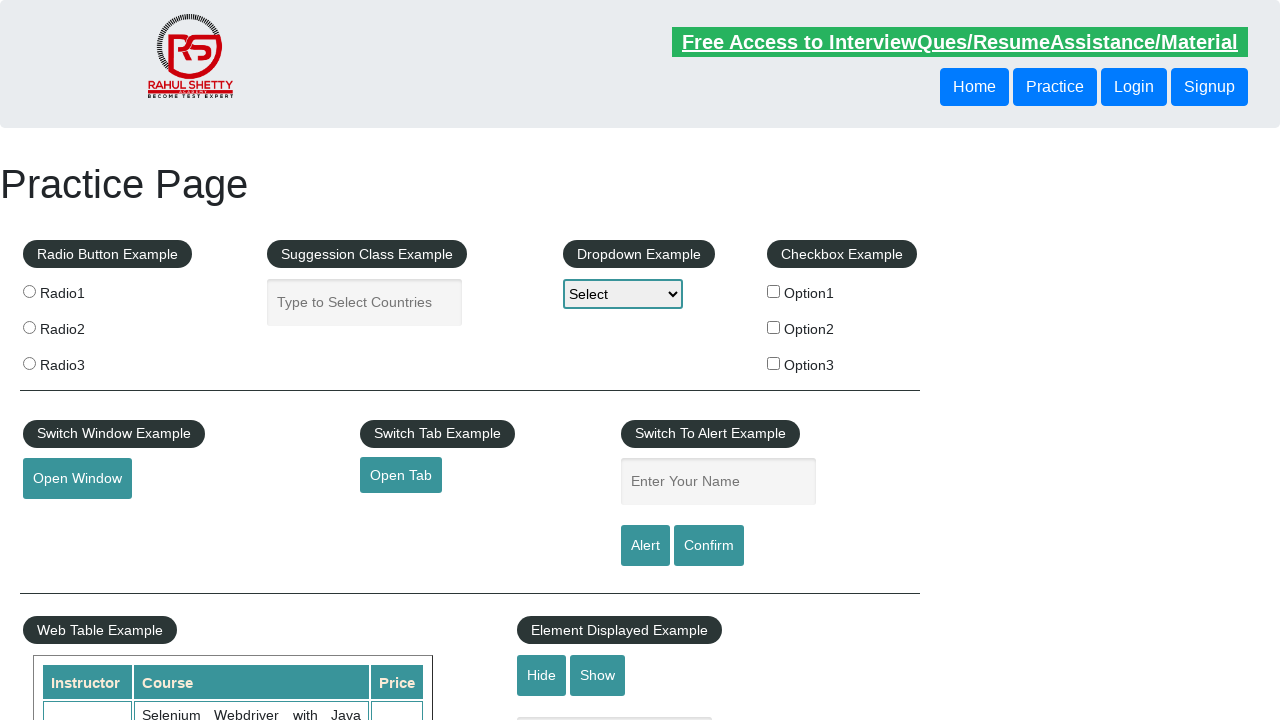

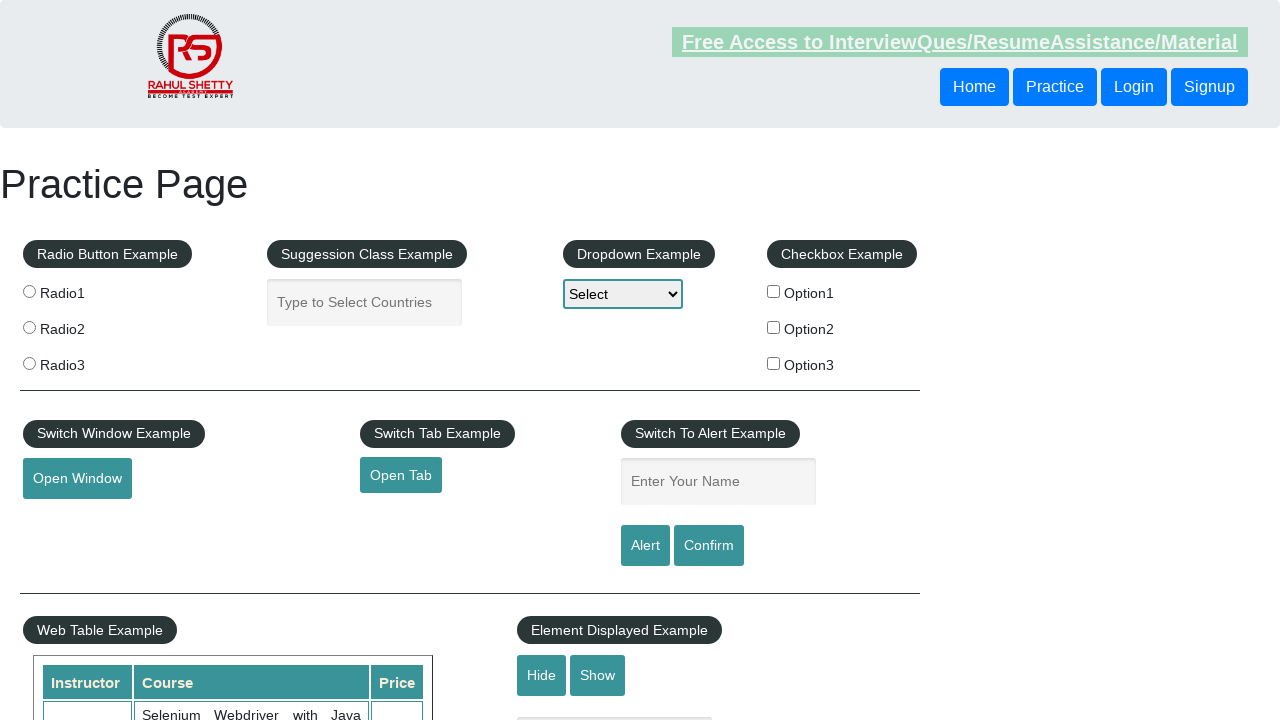